Tests mouse hover functionality by hovering over an avatar image and verifying that additional user information (caption) becomes visible.

Starting URL: http://the-internet.herokuapp.com/hovers

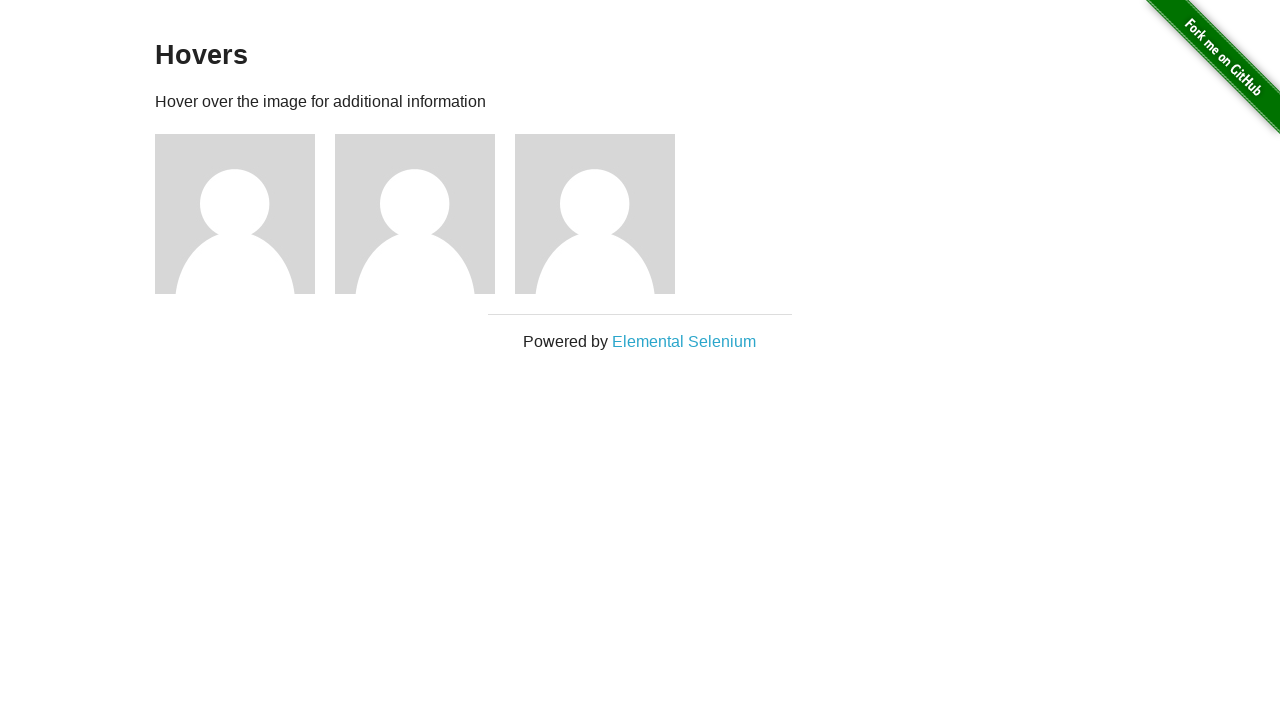

Hovered over first avatar figure element at (245, 214) on .figure >> nth=0
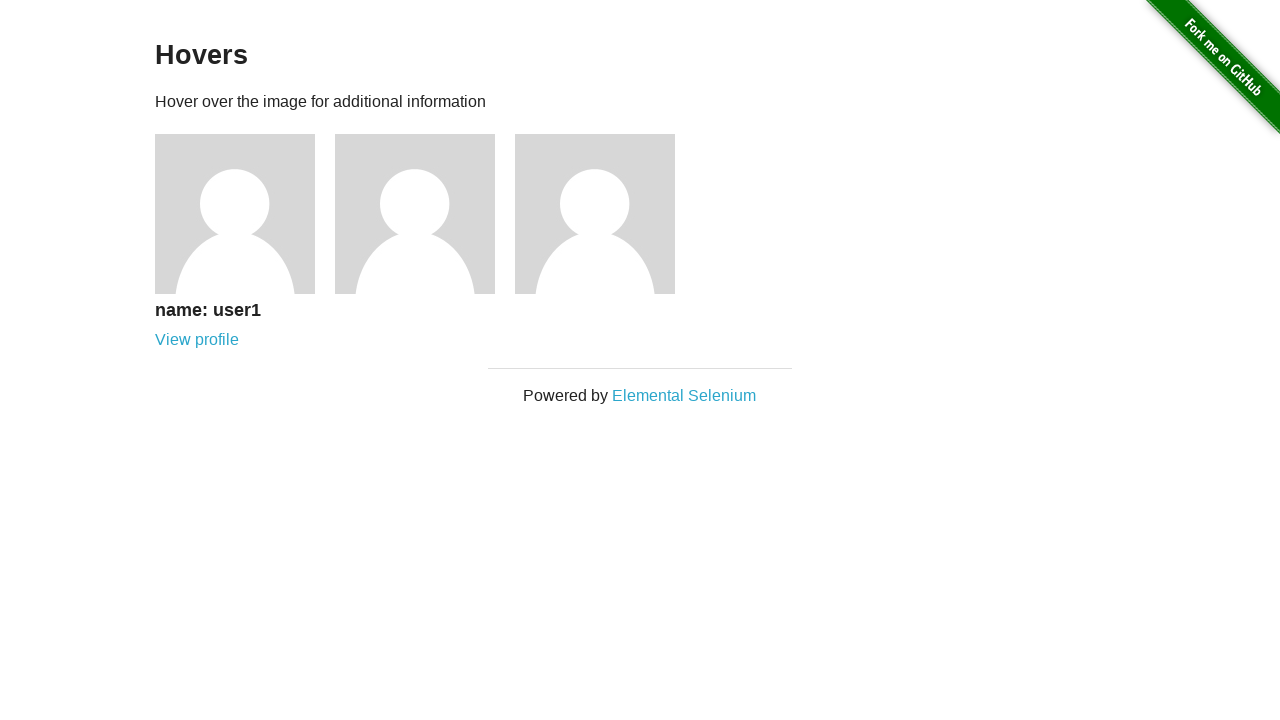

Caption became visible after hover
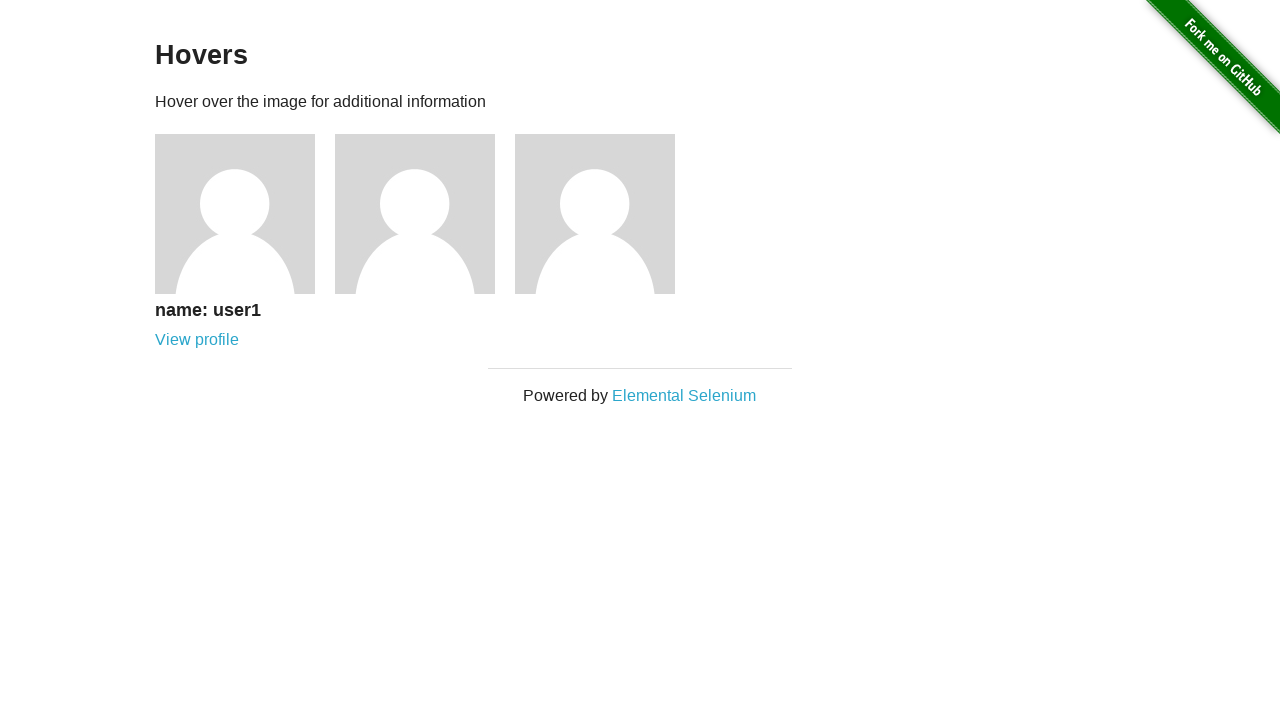

Verified caption is visible
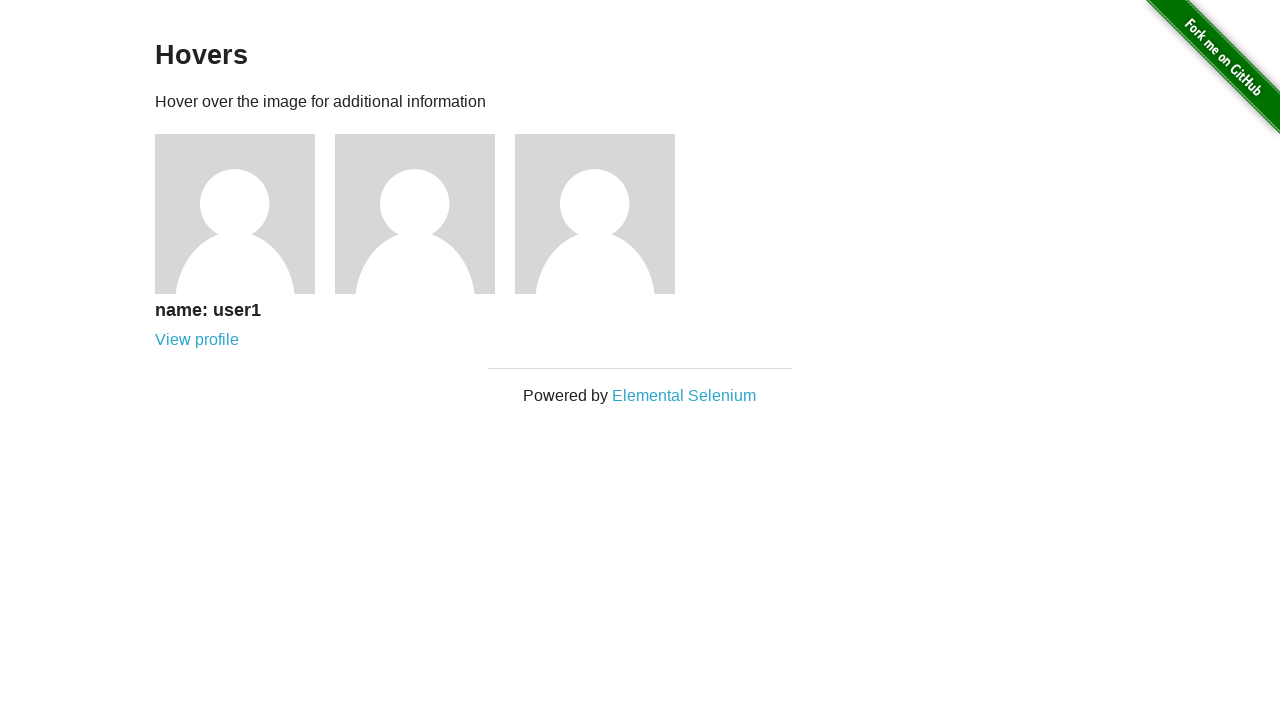

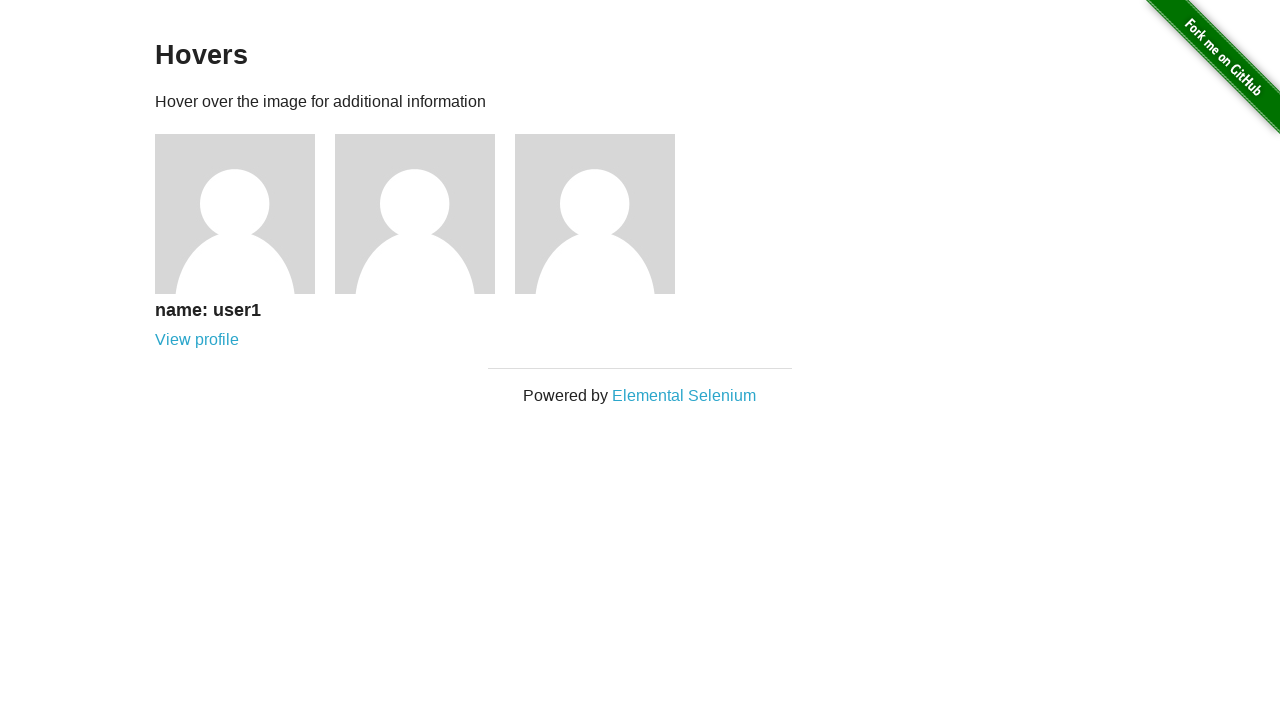